Tests checkbox functionality by navigating to the Checkboxes page, selecting all checkboxes, and verifying they are checked

Starting URL: https://the-internet.herokuapp.com

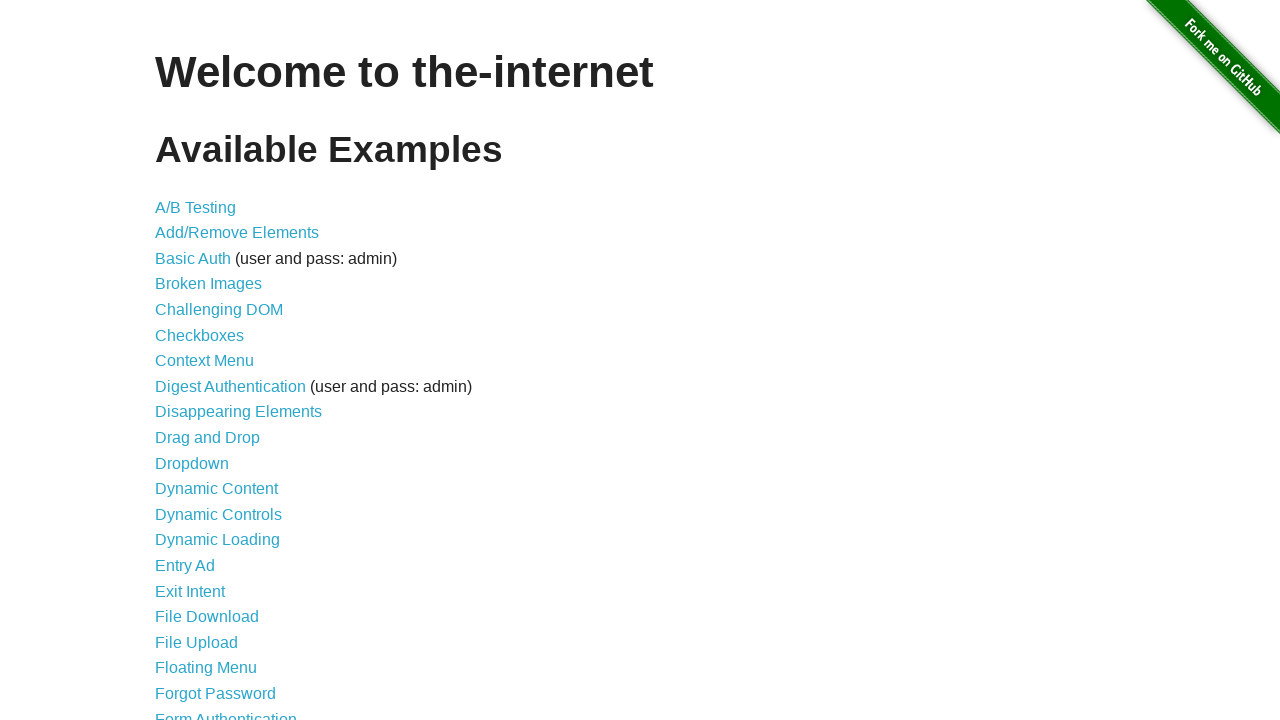

Clicked on Checkboxes link to navigate to checkboxes page at (200, 335) on a[href='/checkboxes']
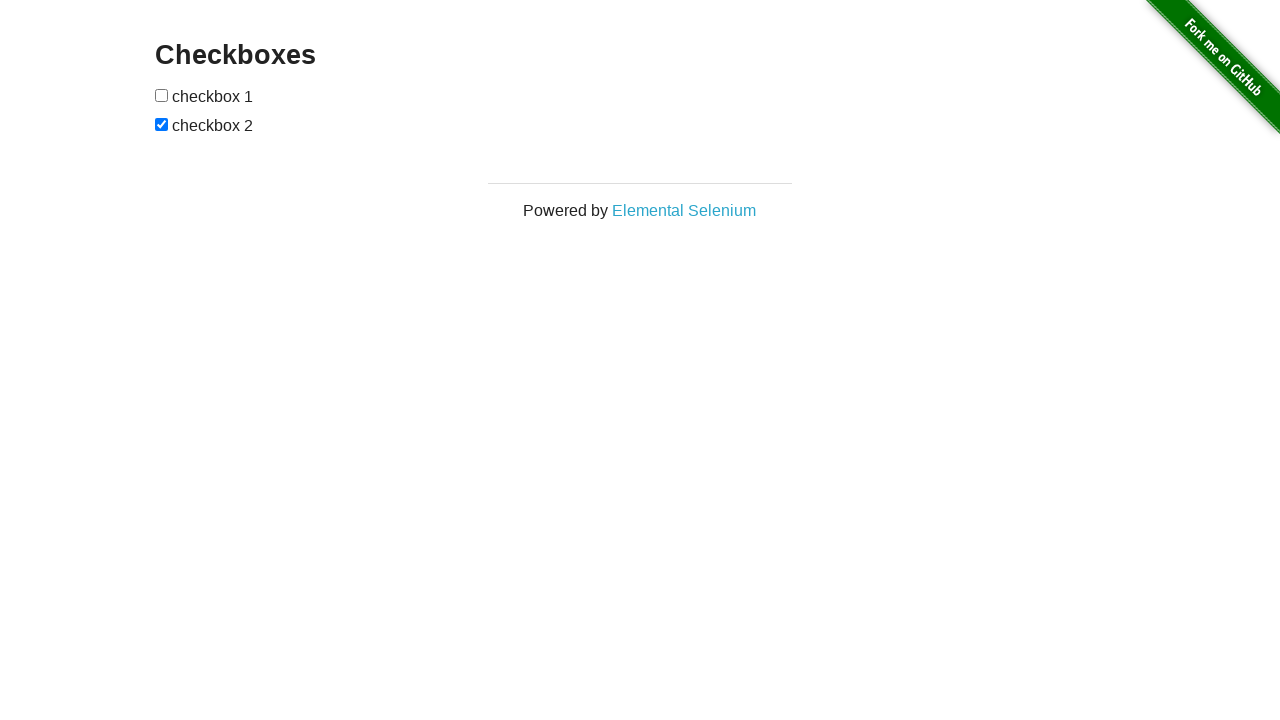

Checkboxes page loaded successfully
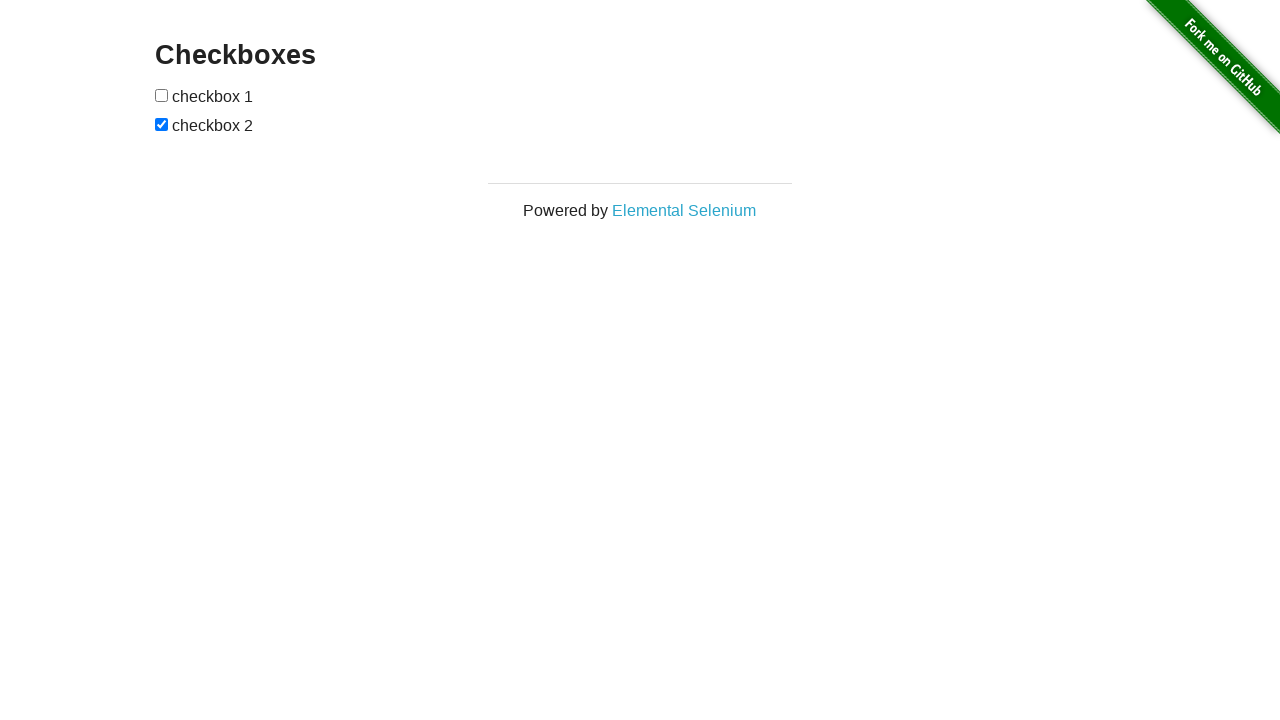

Located all checkbox elements on the page
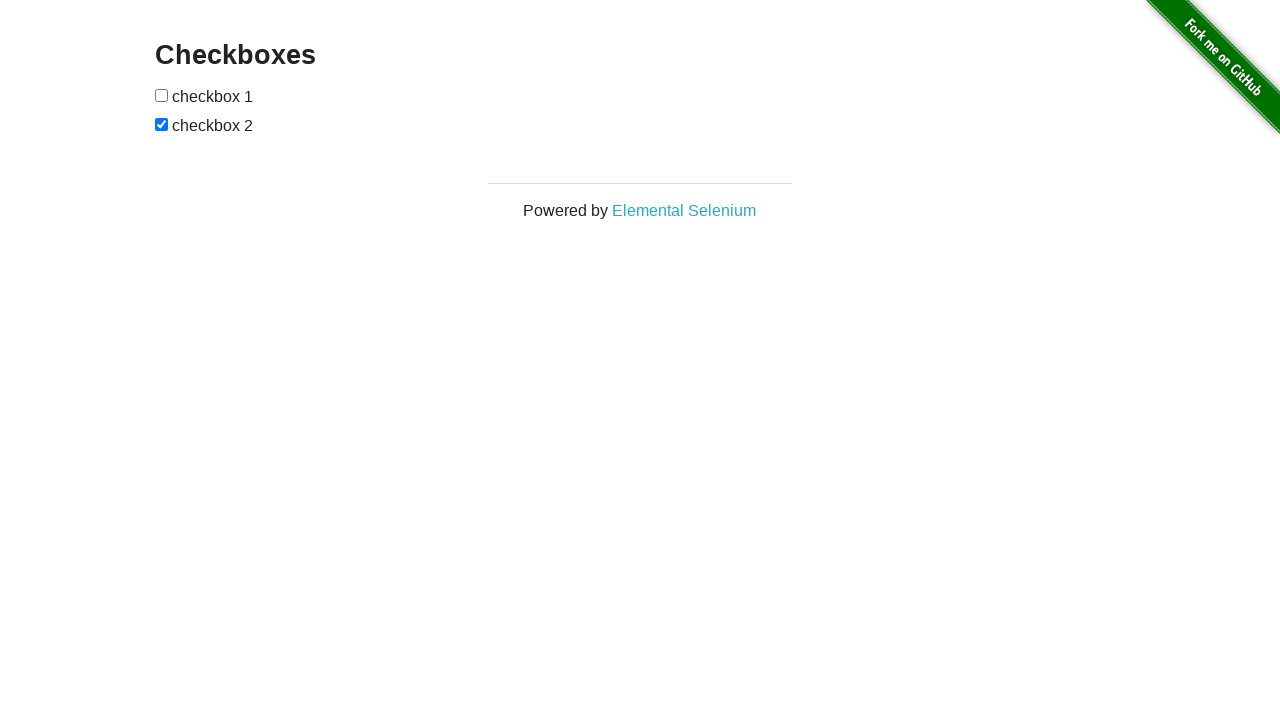

Found 2 checkboxes on the page
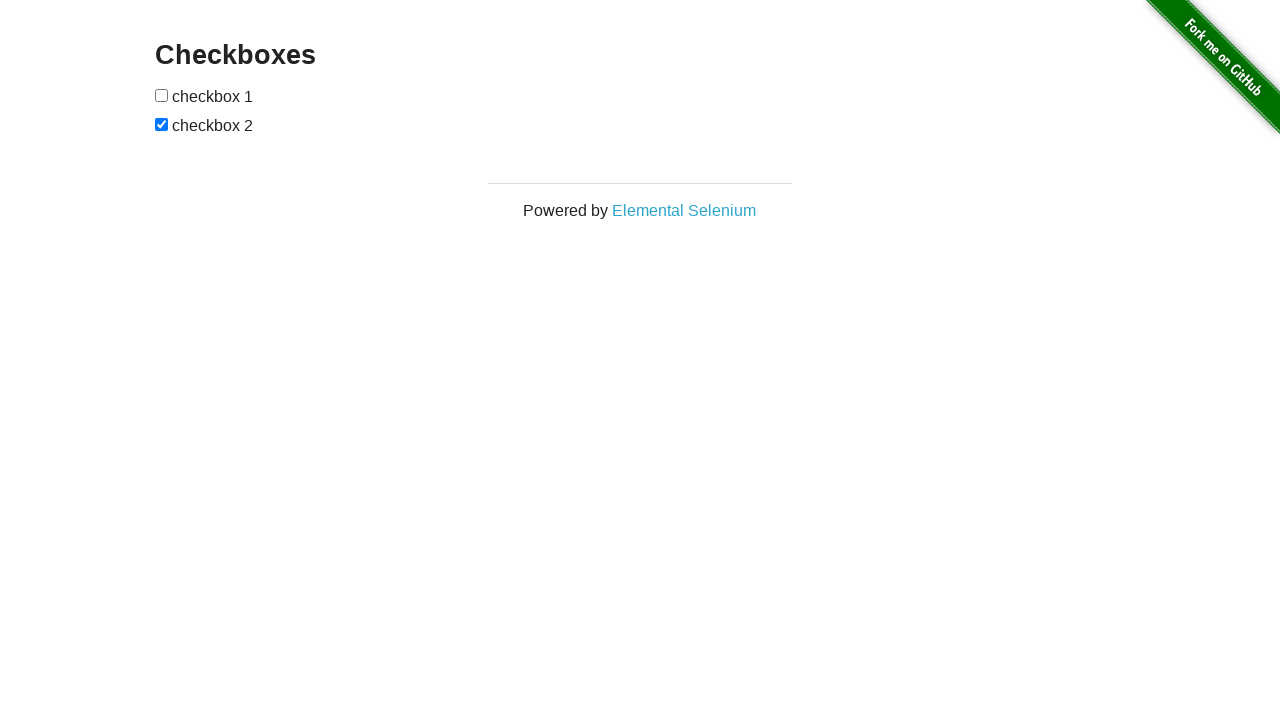

Checked checkbox 1 of 2 at (162, 95) on #checkboxes input[type='checkbox'] >> nth=0
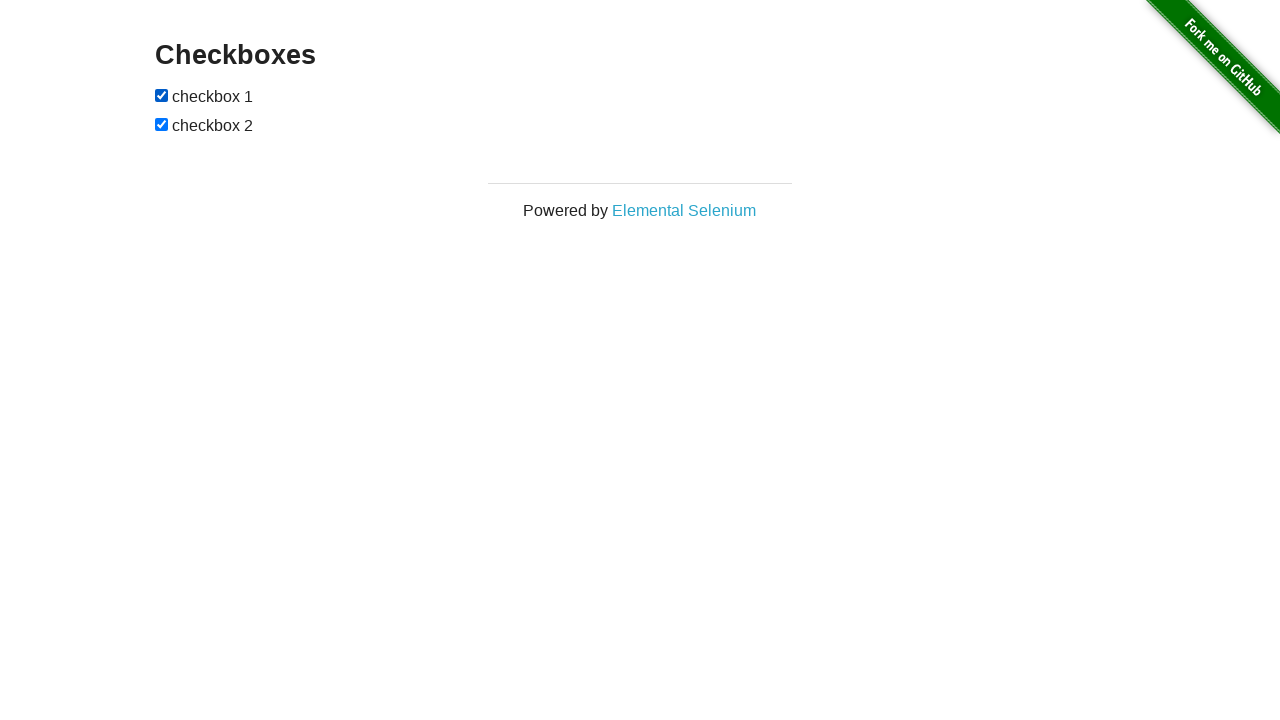

Verified checkbox 1 of 2 is checked
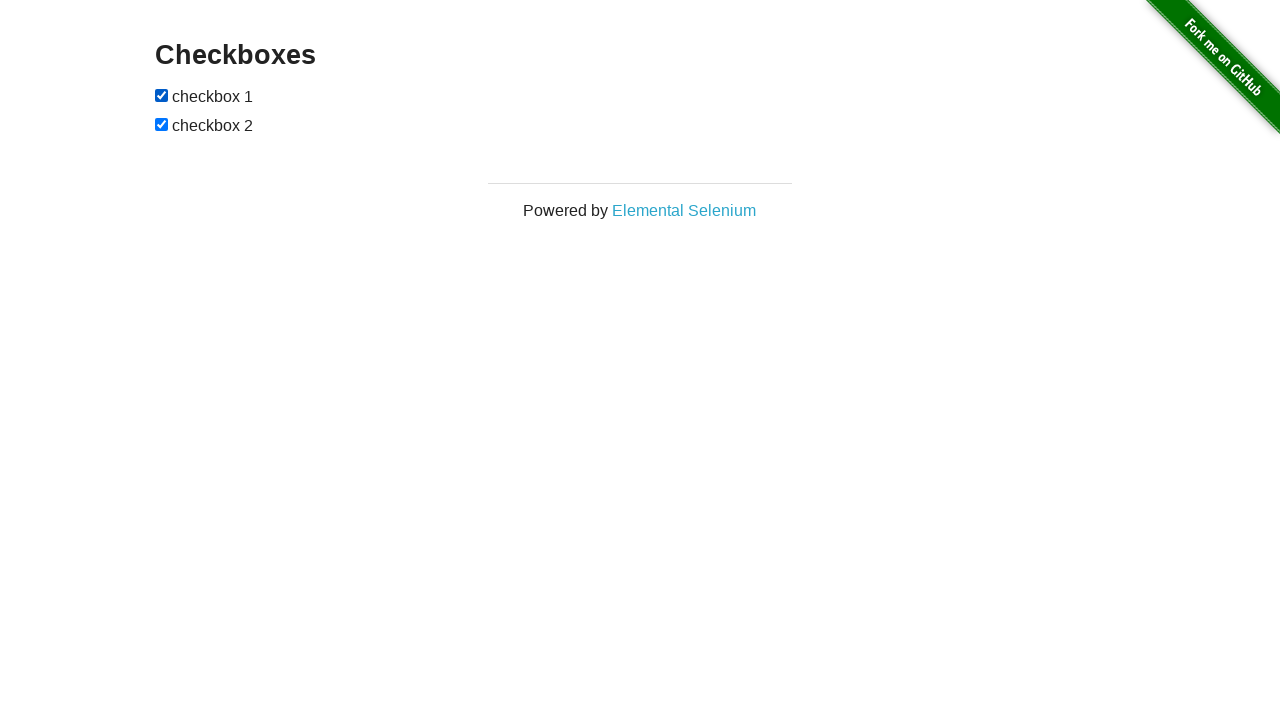

Verified checkbox 2 of 2 is checked
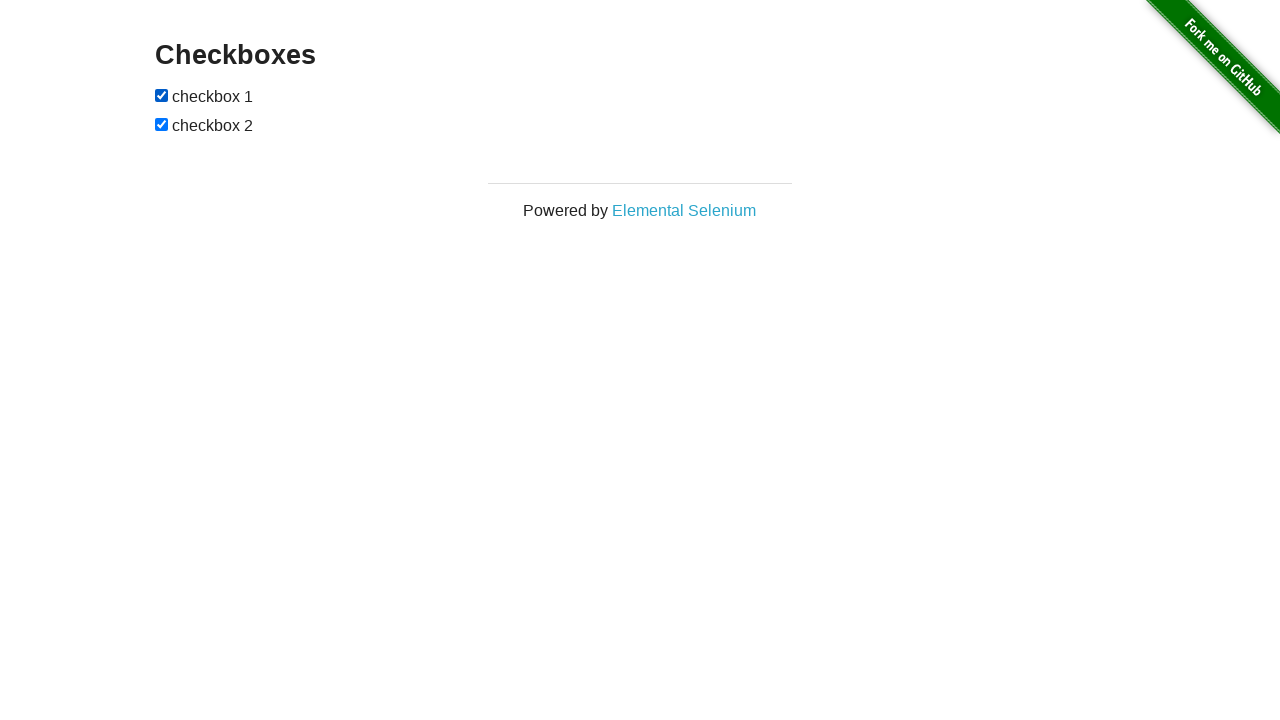

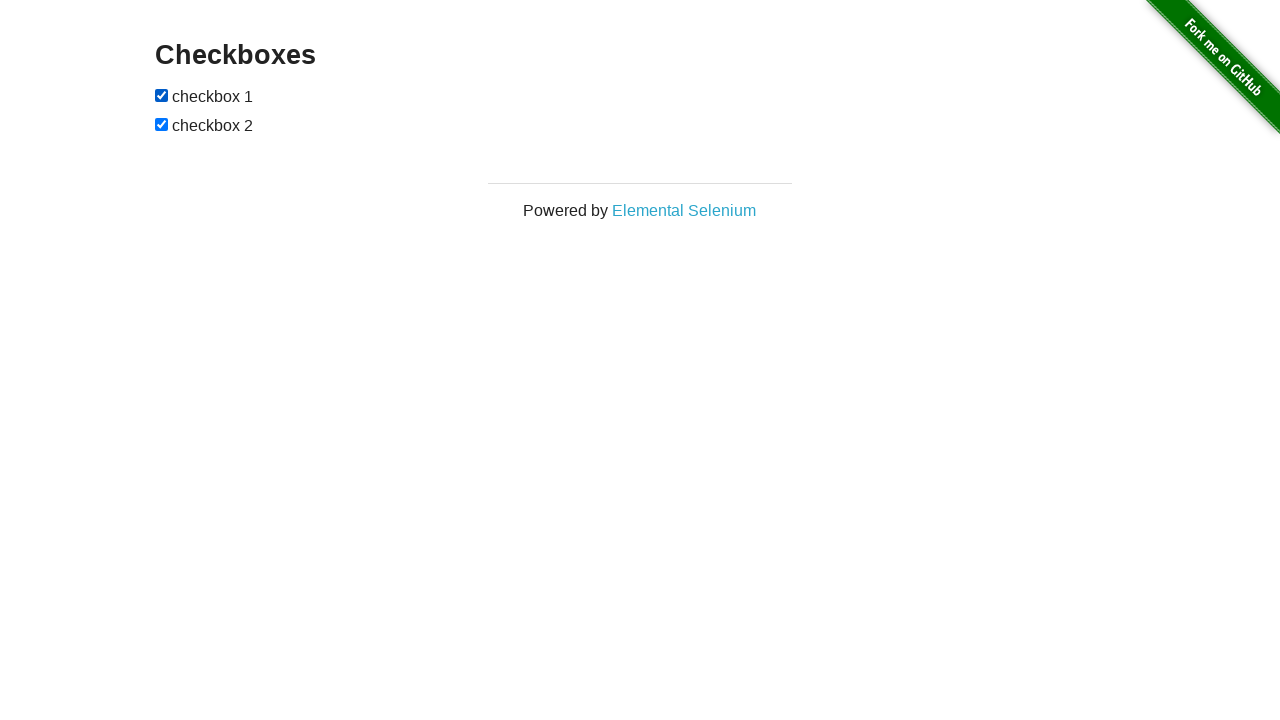